Navigates to W3Schools HTML tutorial page and clicks on a blue button/link element

Starting URL: https://www.w3schools.com/html

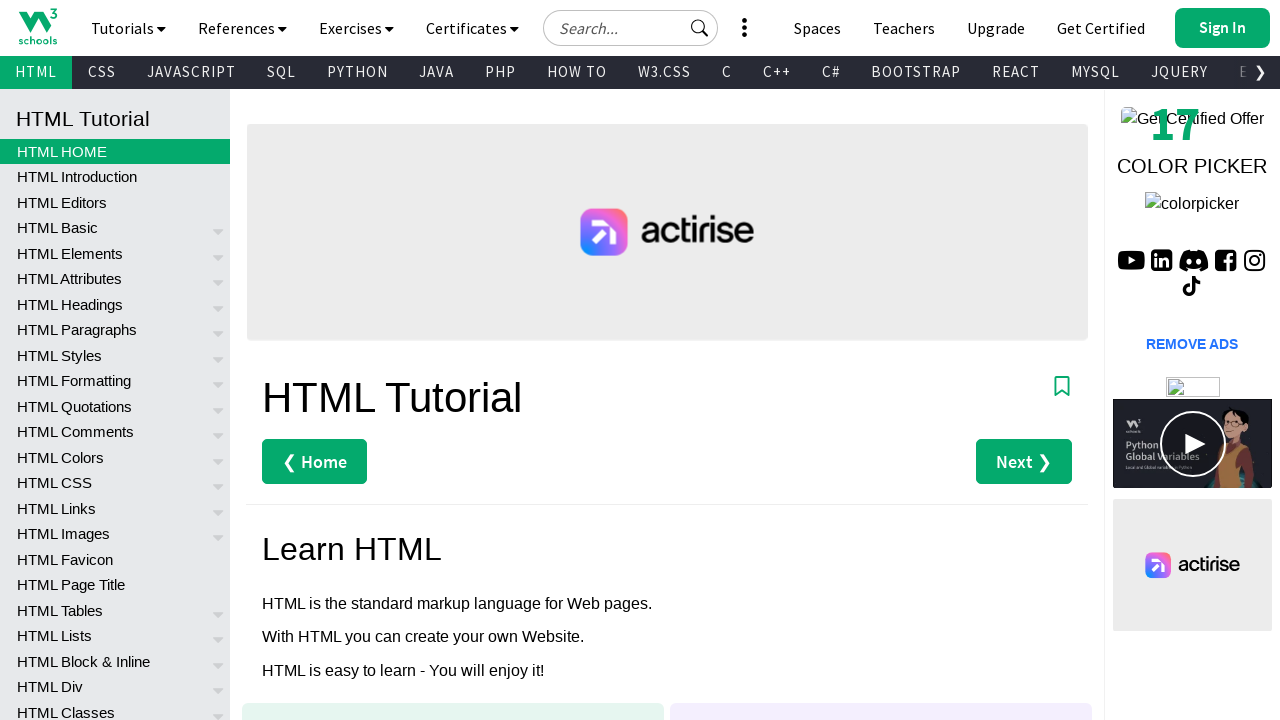

Navigated to W3Schools HTML tutorial page
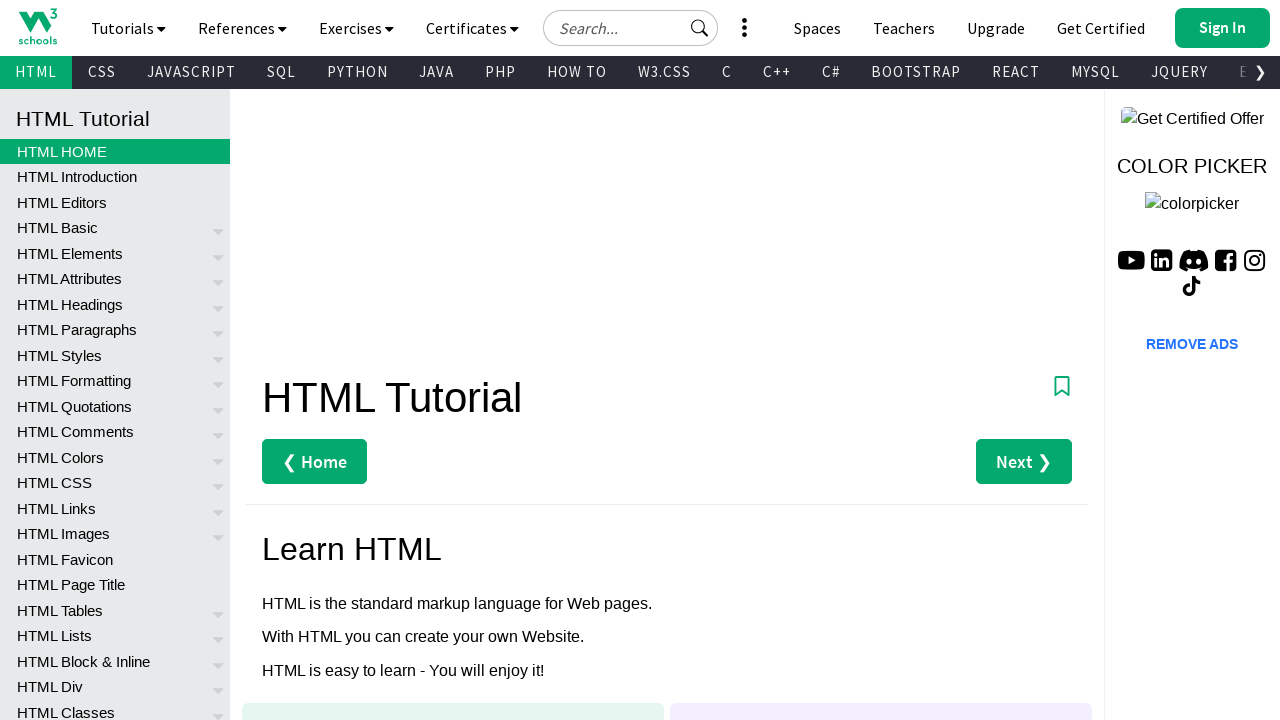

Clicked on blue button/link element at (340, 361) on a.w3-blue
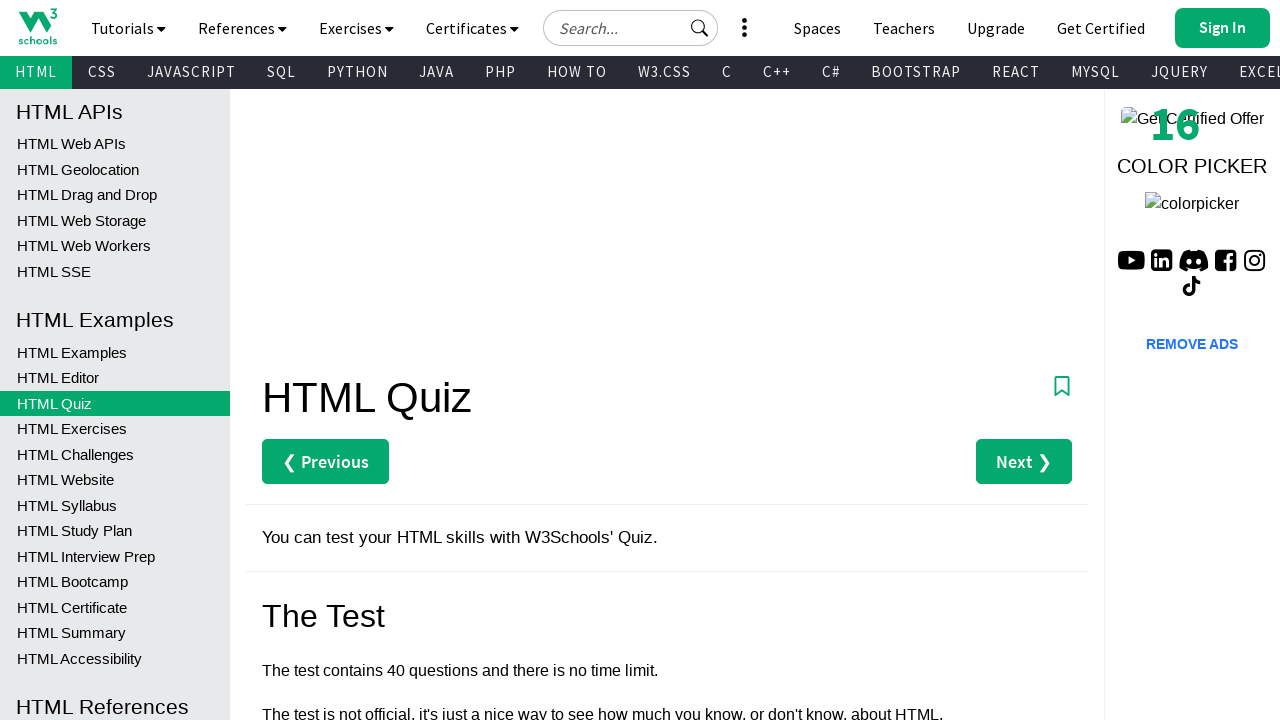

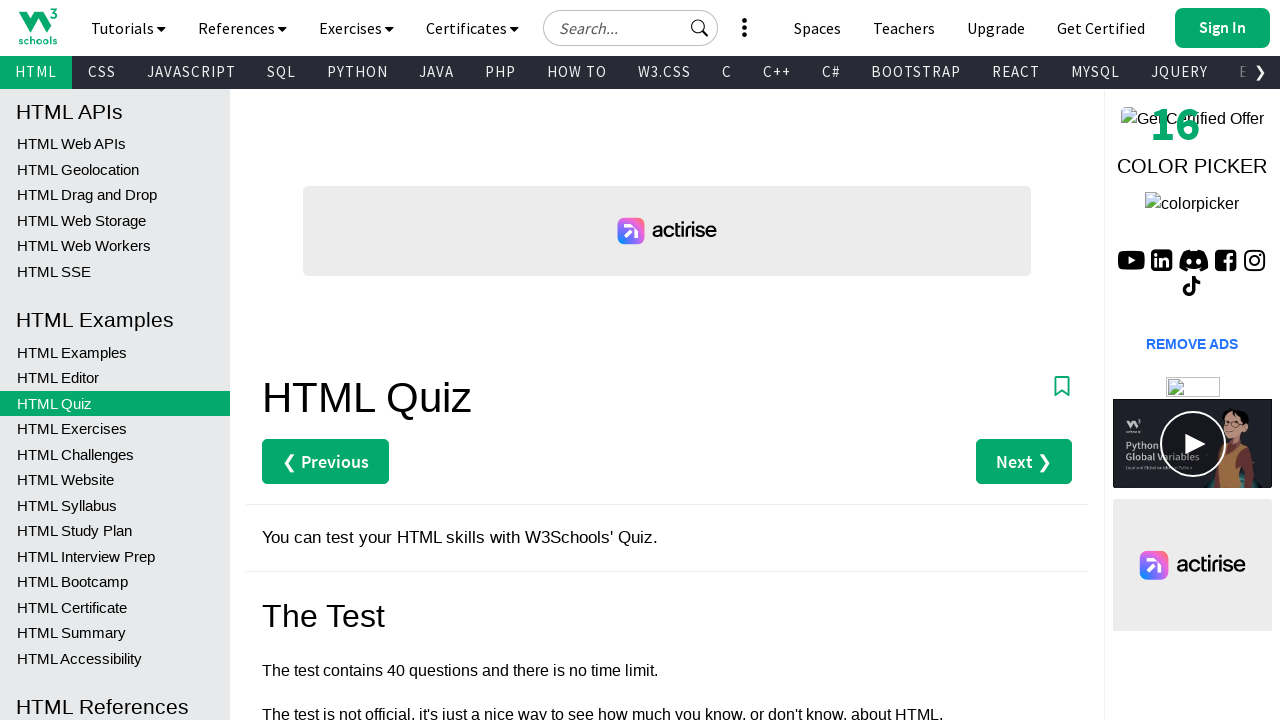